Tests a registration form by filling out all fields including first name, last name, username, email, password, phone number, selecting gender, entering date of birth, selecting department and job title from dropdowns, selecting a programming language checkbox, and submitting the form to verify successful registration.

Starting URL: https://practice.cydeo.com/registration_form

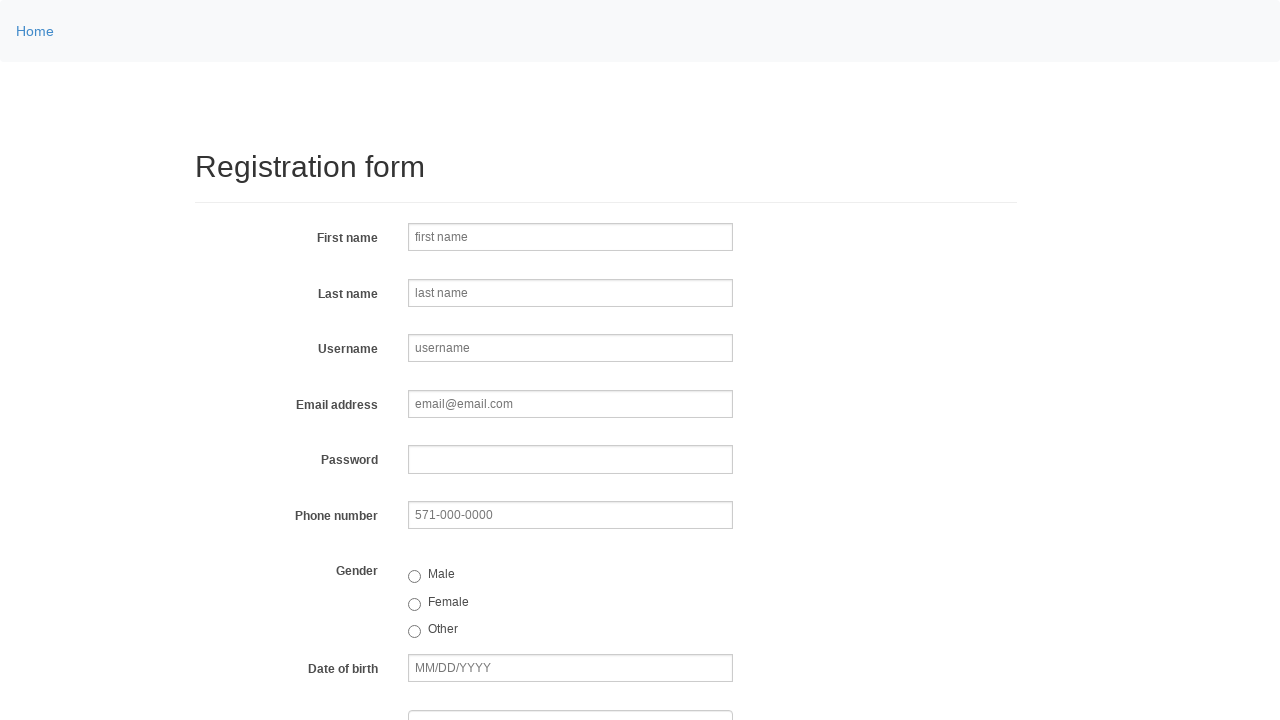

Filled first name field with 'Jennifer' on input[name='firstname']
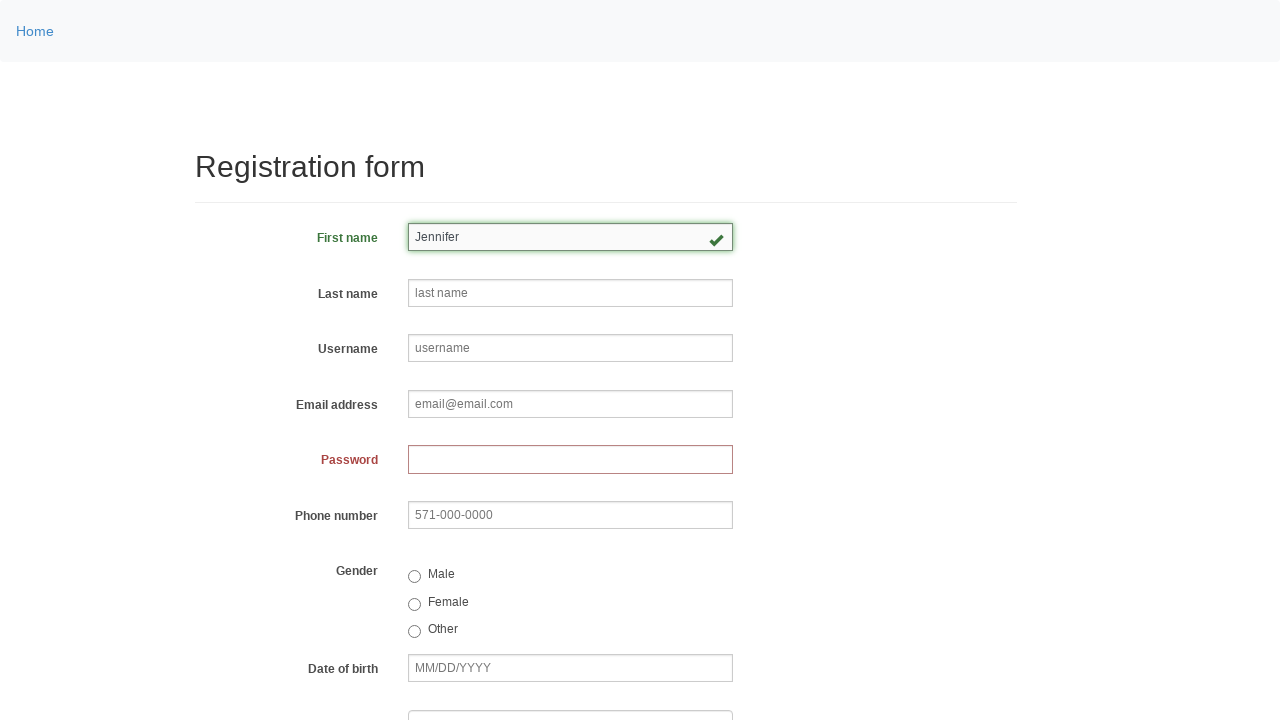

Filled last name field with 'Martinez' on input[name='lastname']
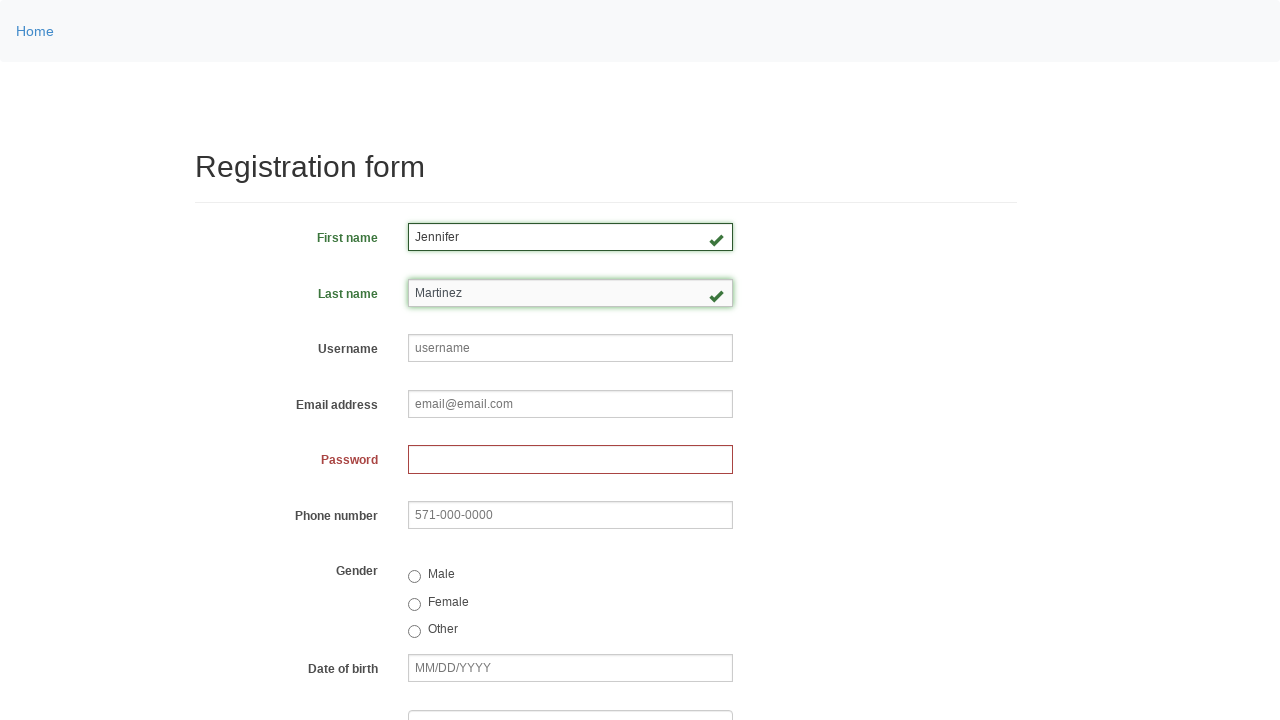

Filled username field with 'helpdesk847' on input[name='username']
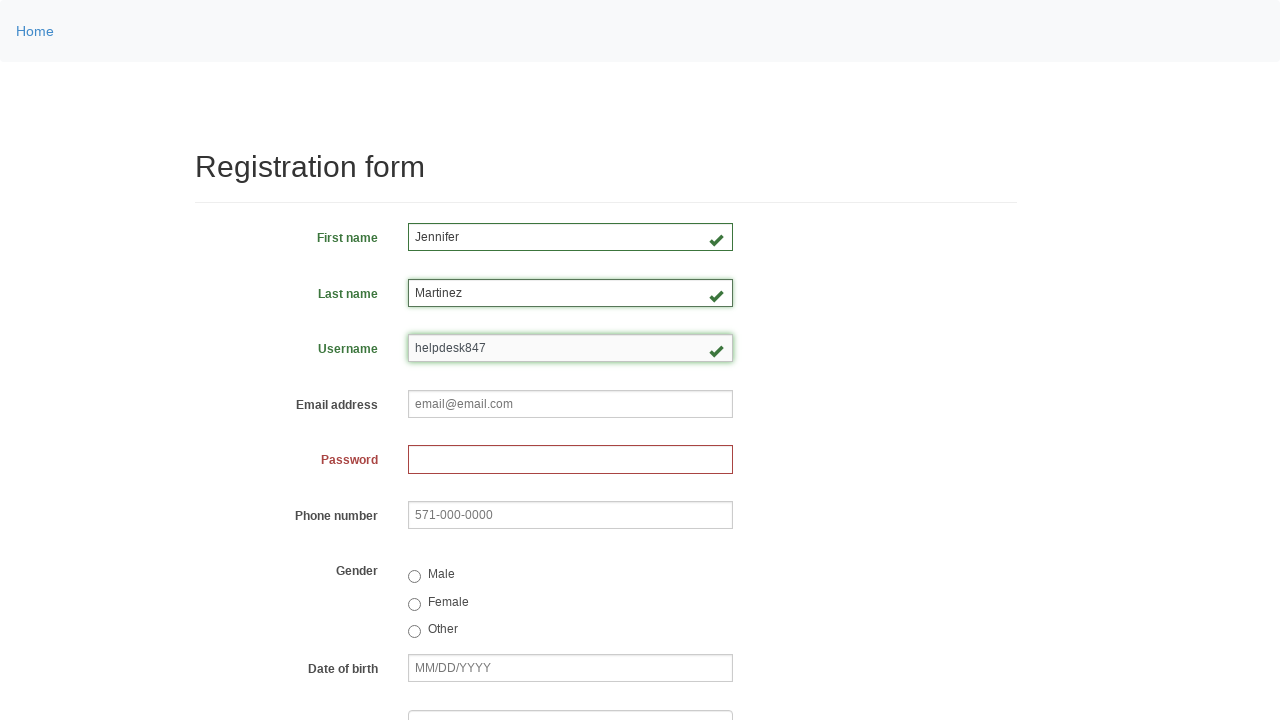

Filled email field with 'helpdesk847@email.com' on input[name='email']
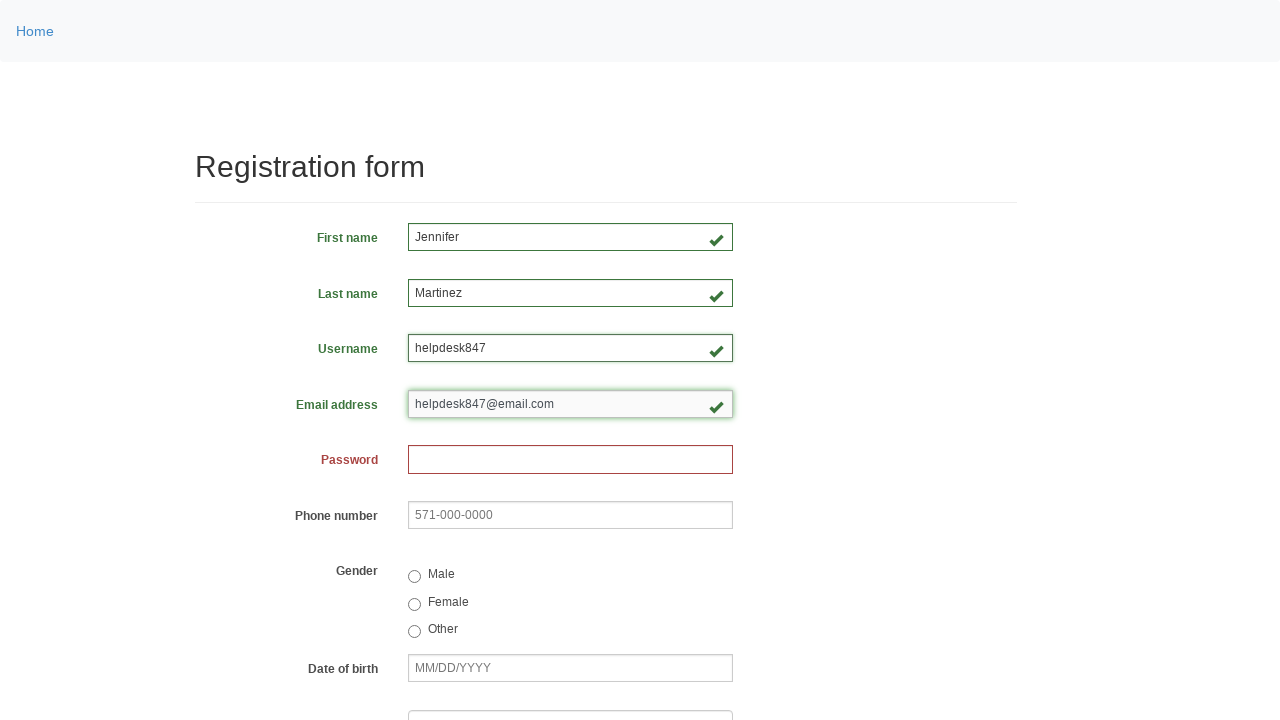

Filled password field with '93847261' on input[name='password']
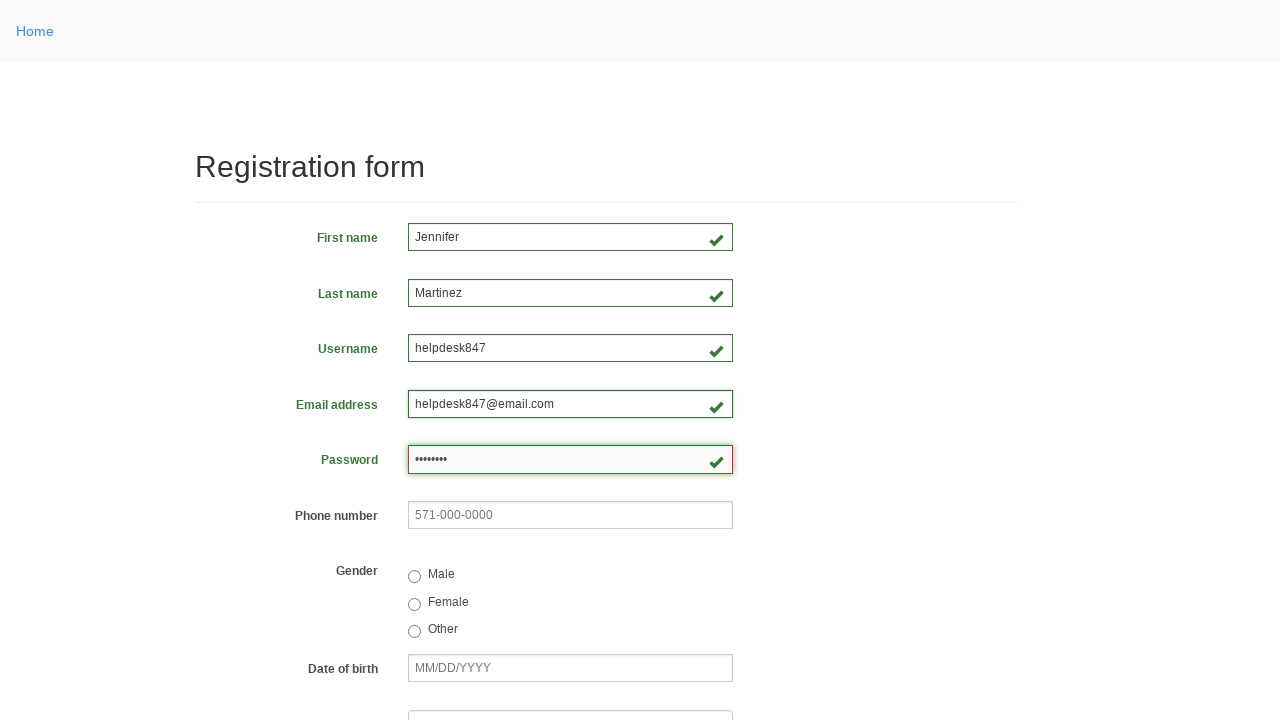

Filled phone number field with '571-482-9173' on input[name='phone']
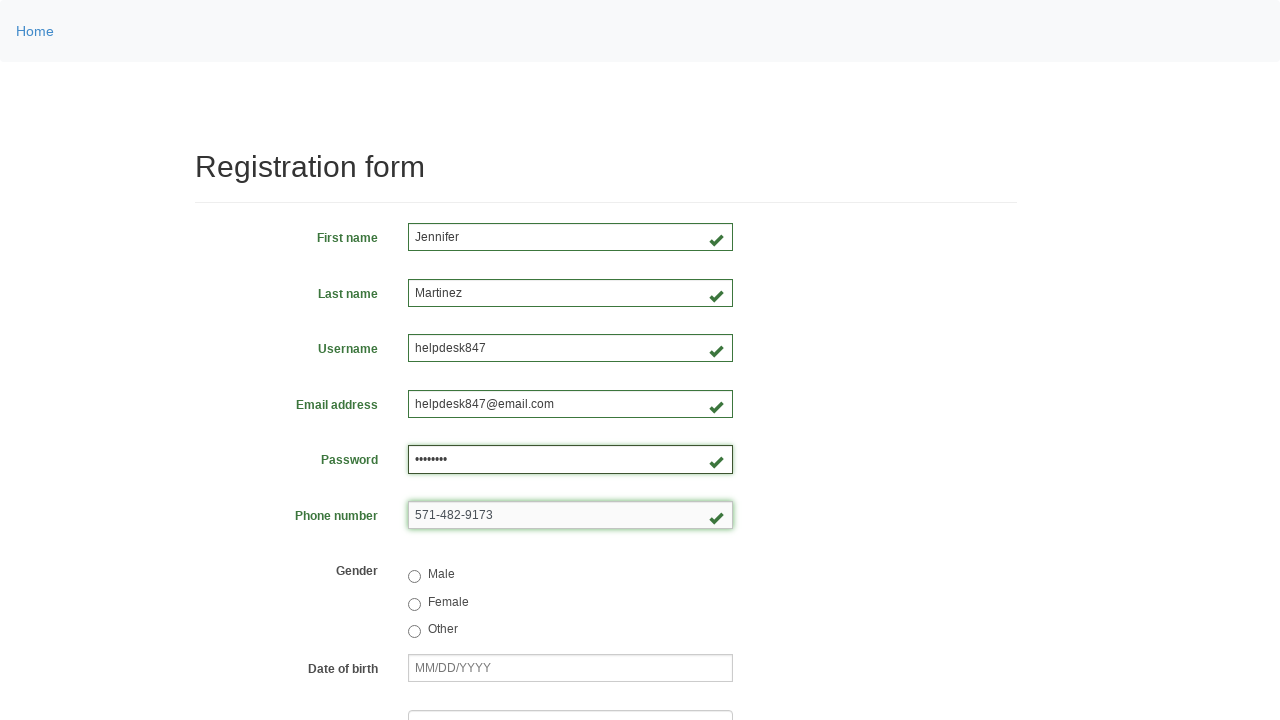

Selected female gender option at (414, 604) on input[value='female']
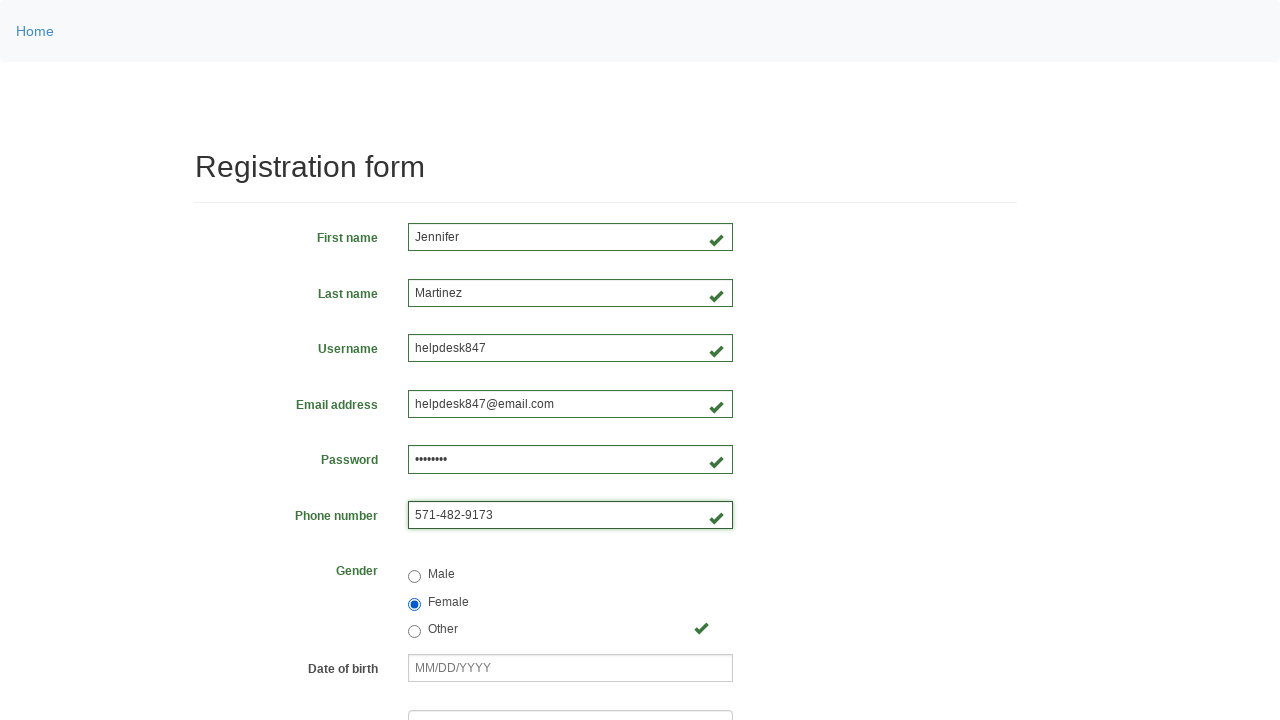

Filled date of birth field with '03/08/2000' on input[name='birthday']
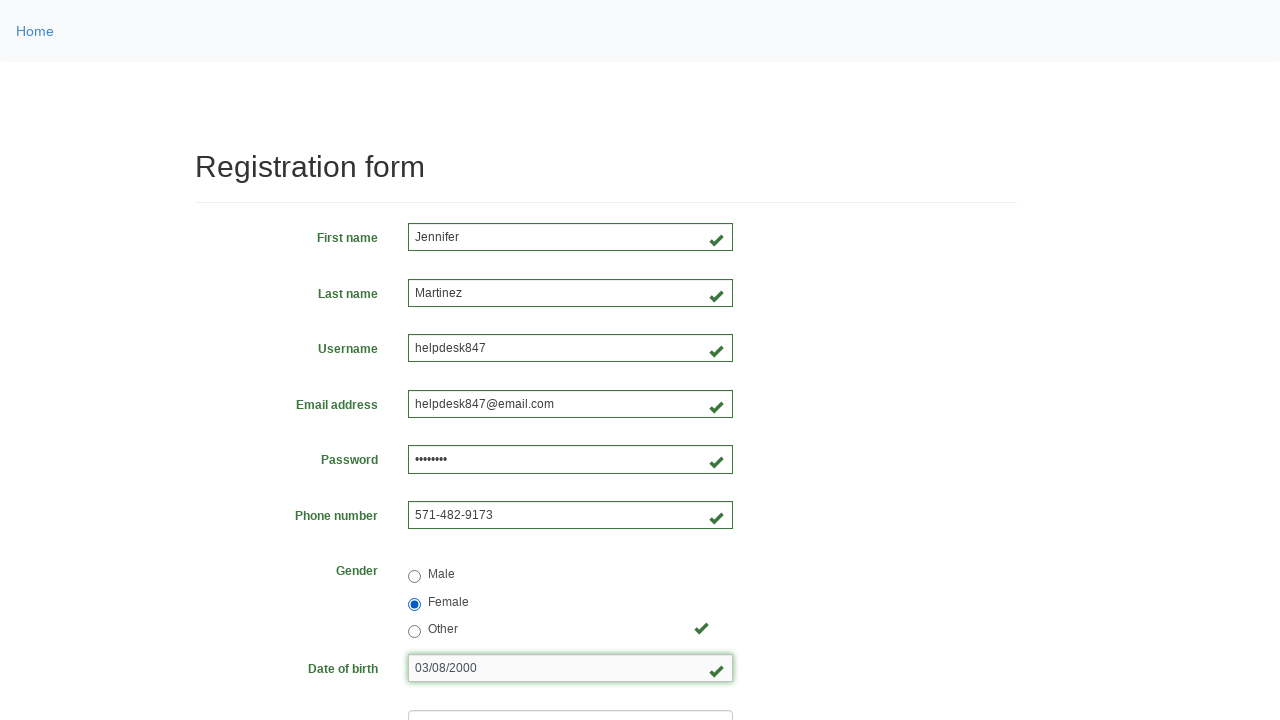

Selected department from dropdown at index 3 on select[name='department']
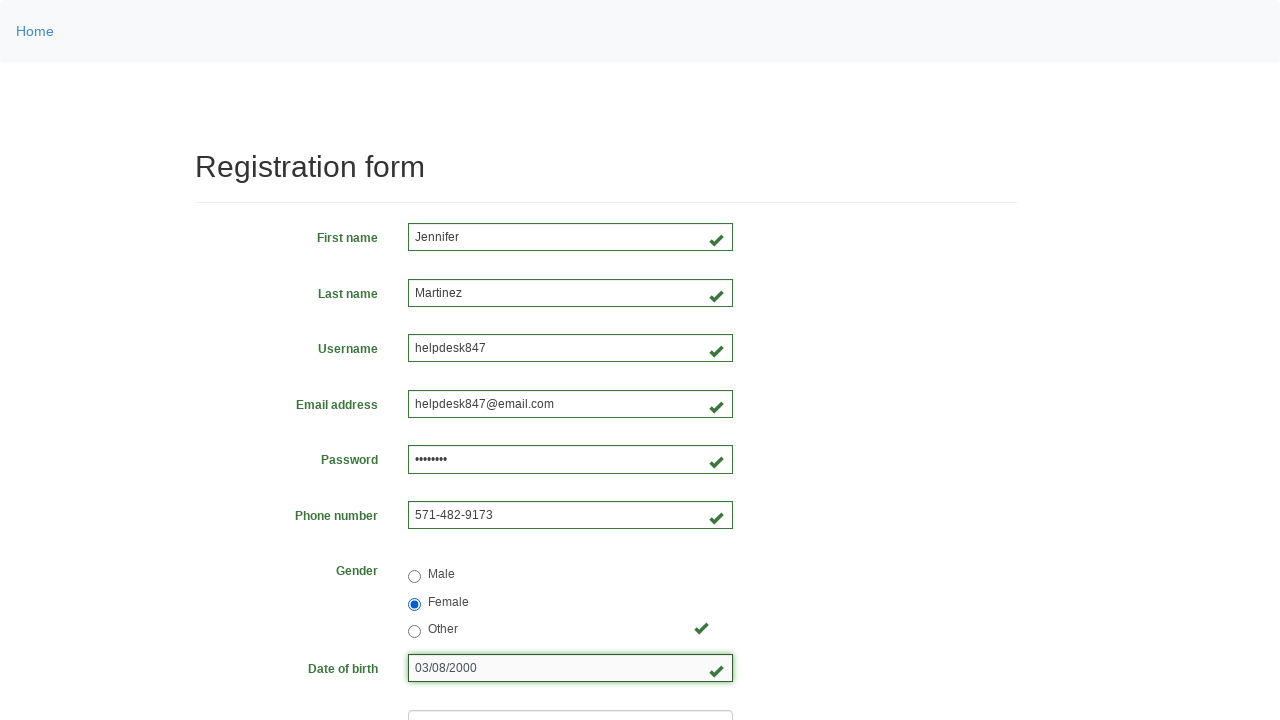

Selected job title from dropdown at index 4 on select[name='job_title']
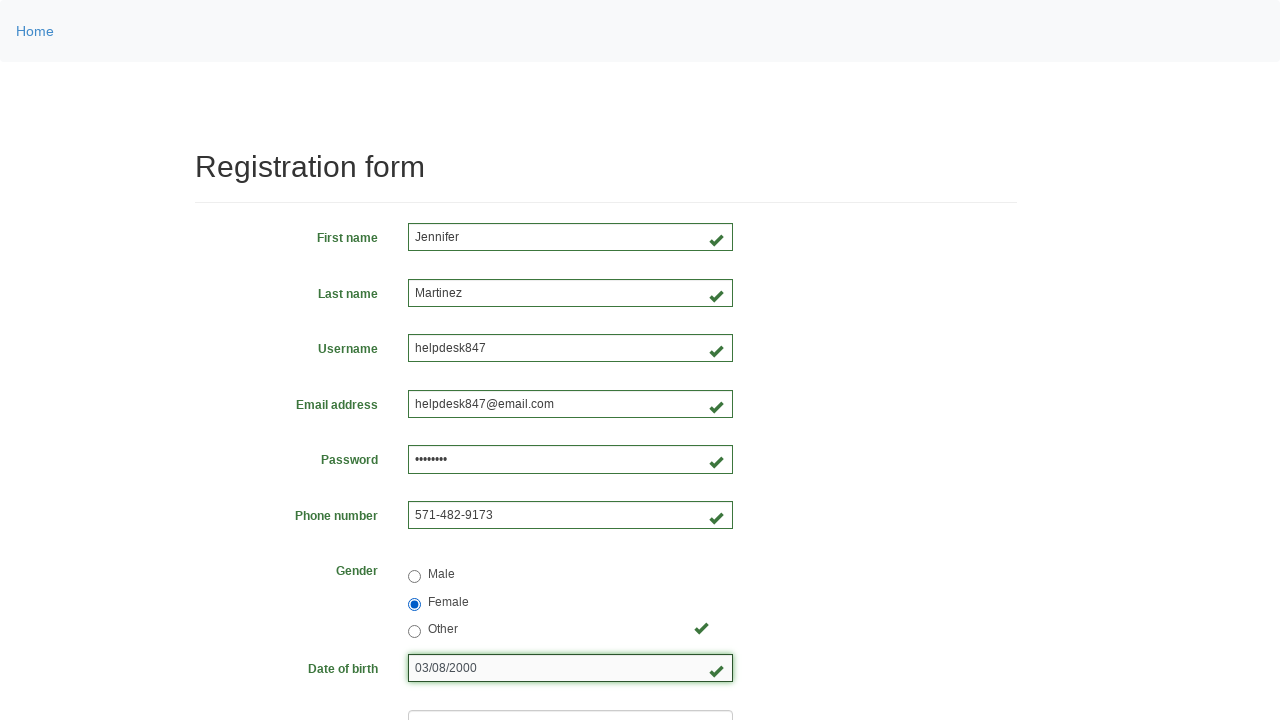

Selected Java programming language checkbox at (465, 468) on input[value='java']
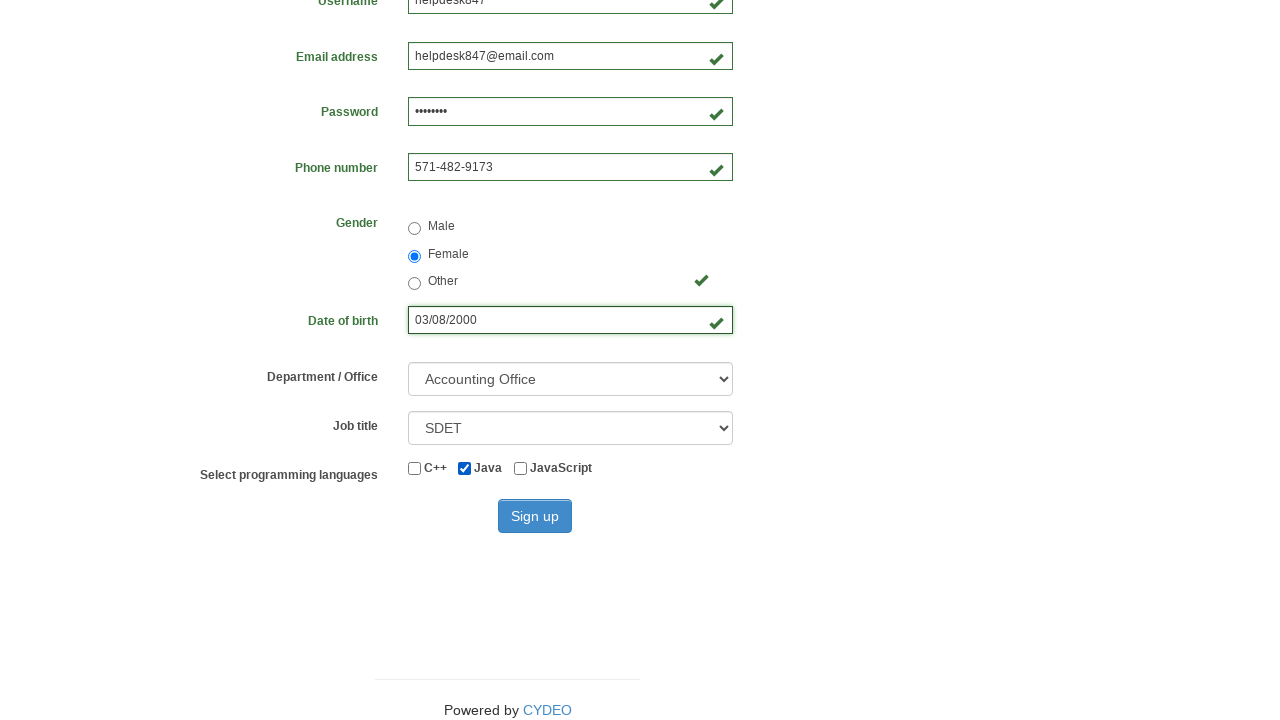

Clicked sign up button to submit registration form at (535, 516) on button#wooden_spoon
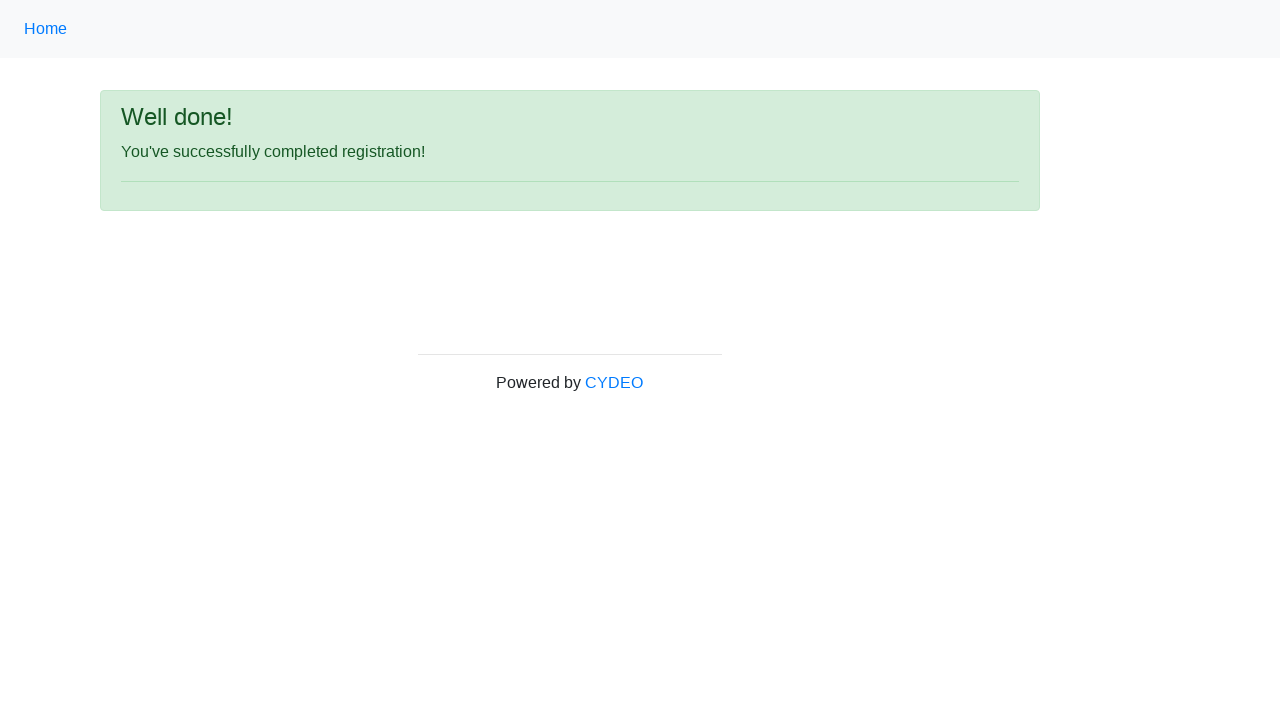

Success message appeared - registration completed successfully
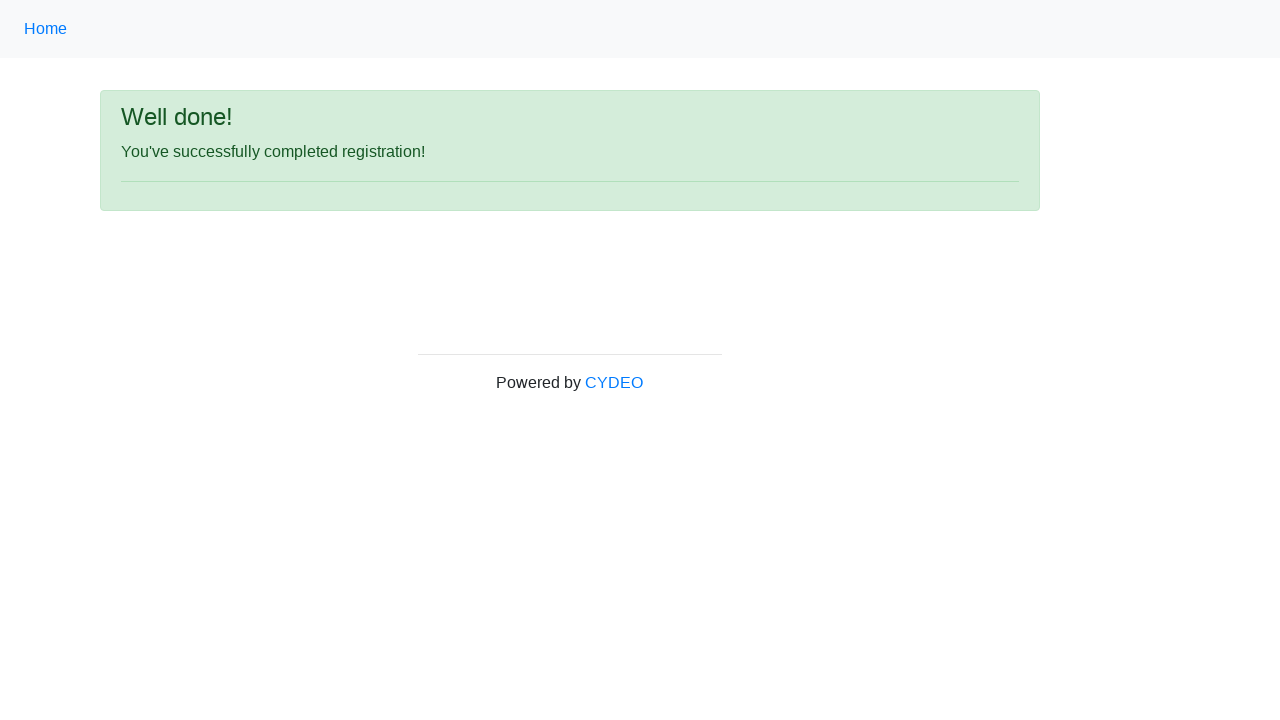

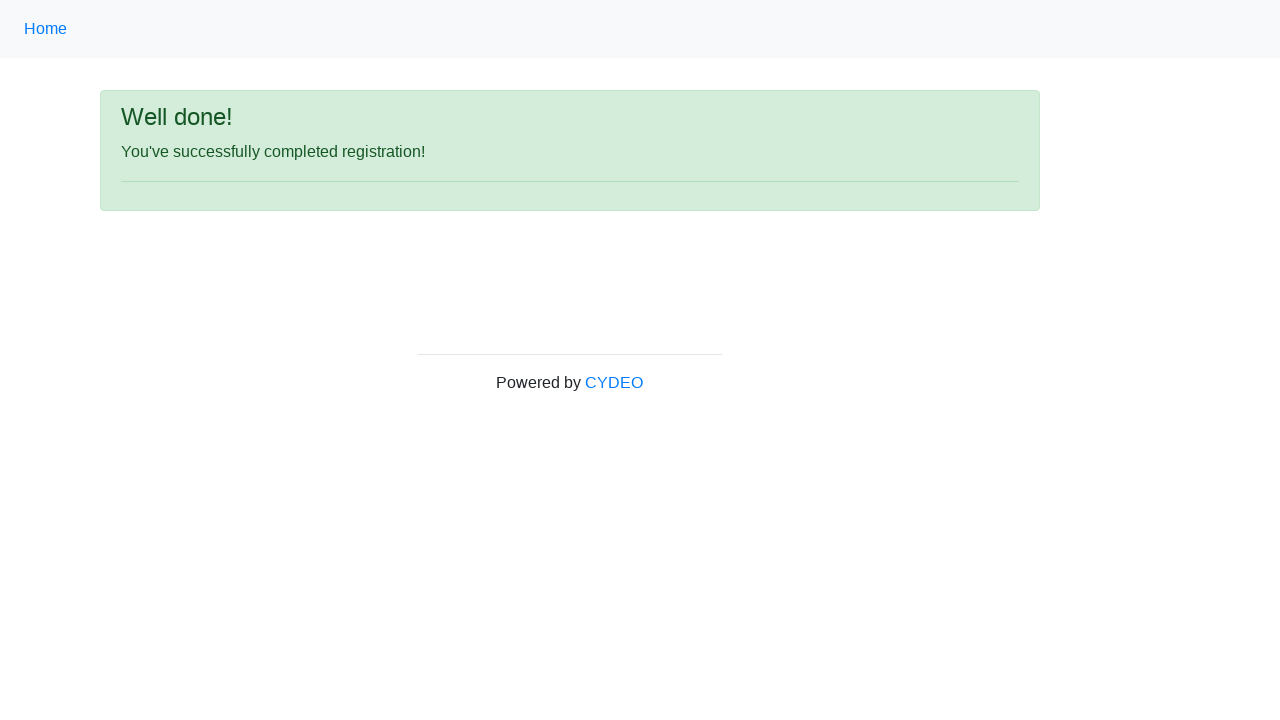